Tests drag and drop functionality on jQuery UI demo page by switching to an iframe, performing a drag and drop action from a draggable element to a droppable target, then navigating to the Draggable demo page.

Starting URL: https://jqueryui.com/droppable/

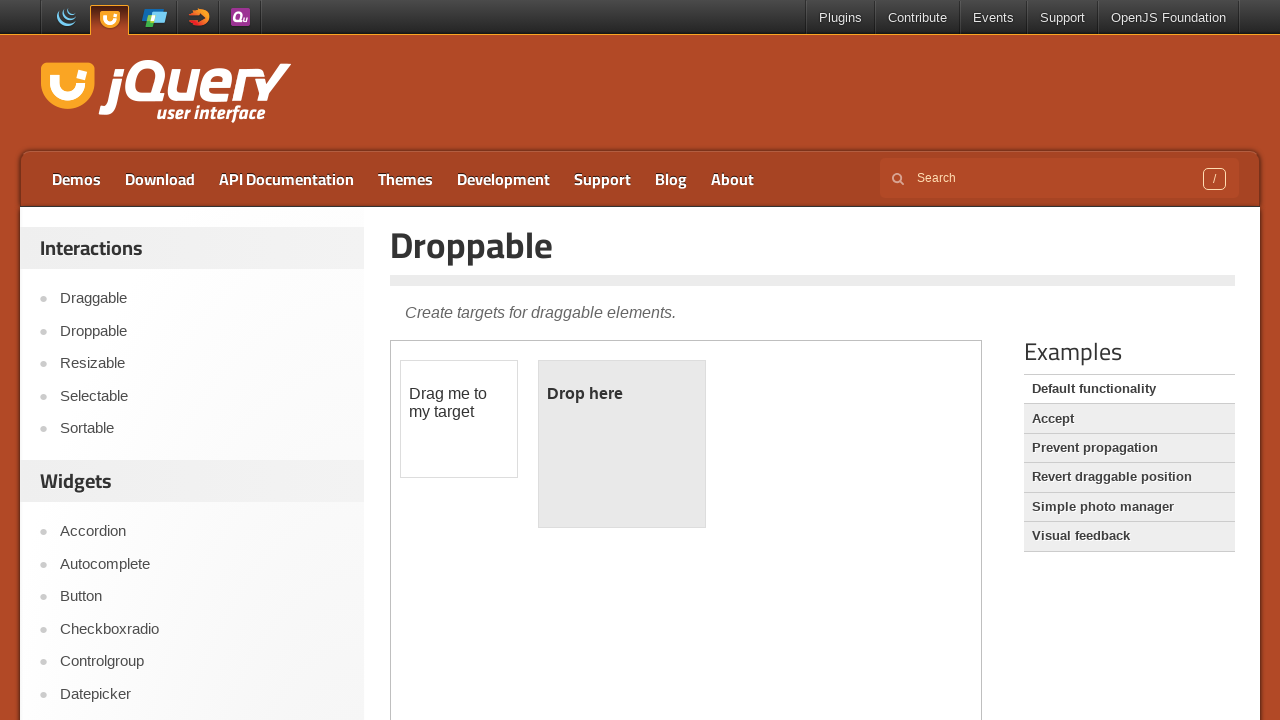

Located demo iframe
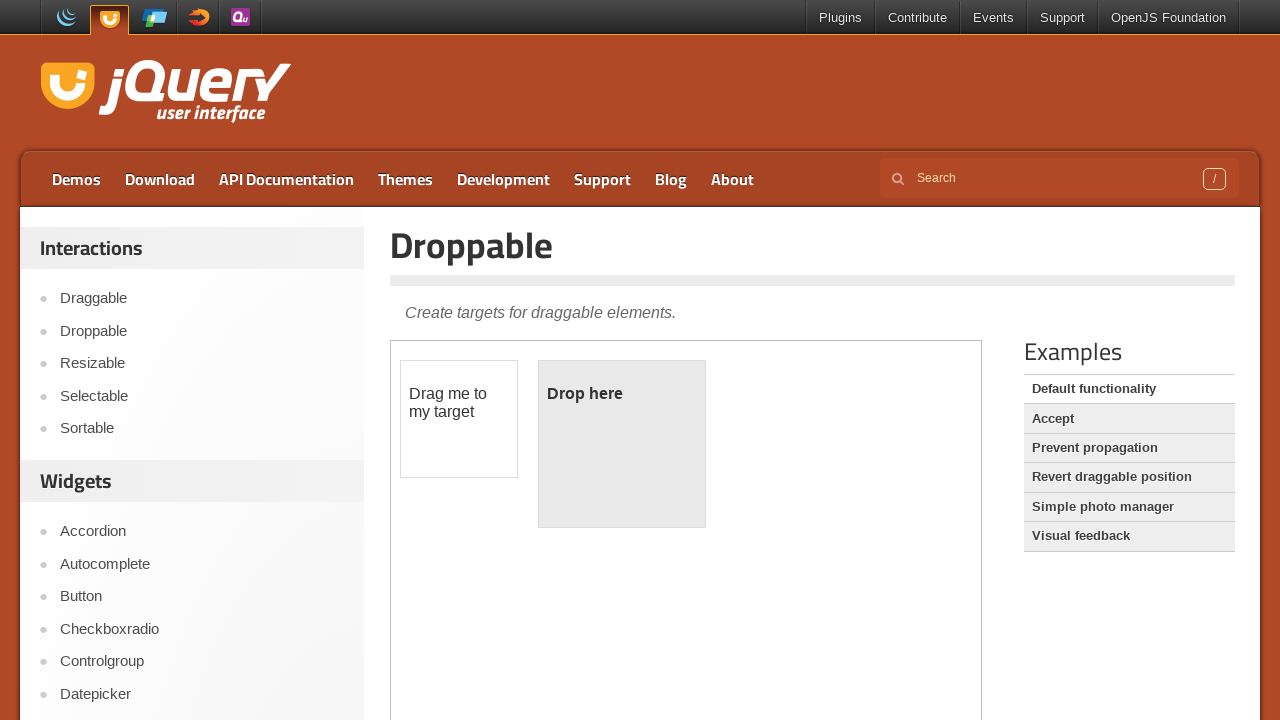

Located draggable element in iframe
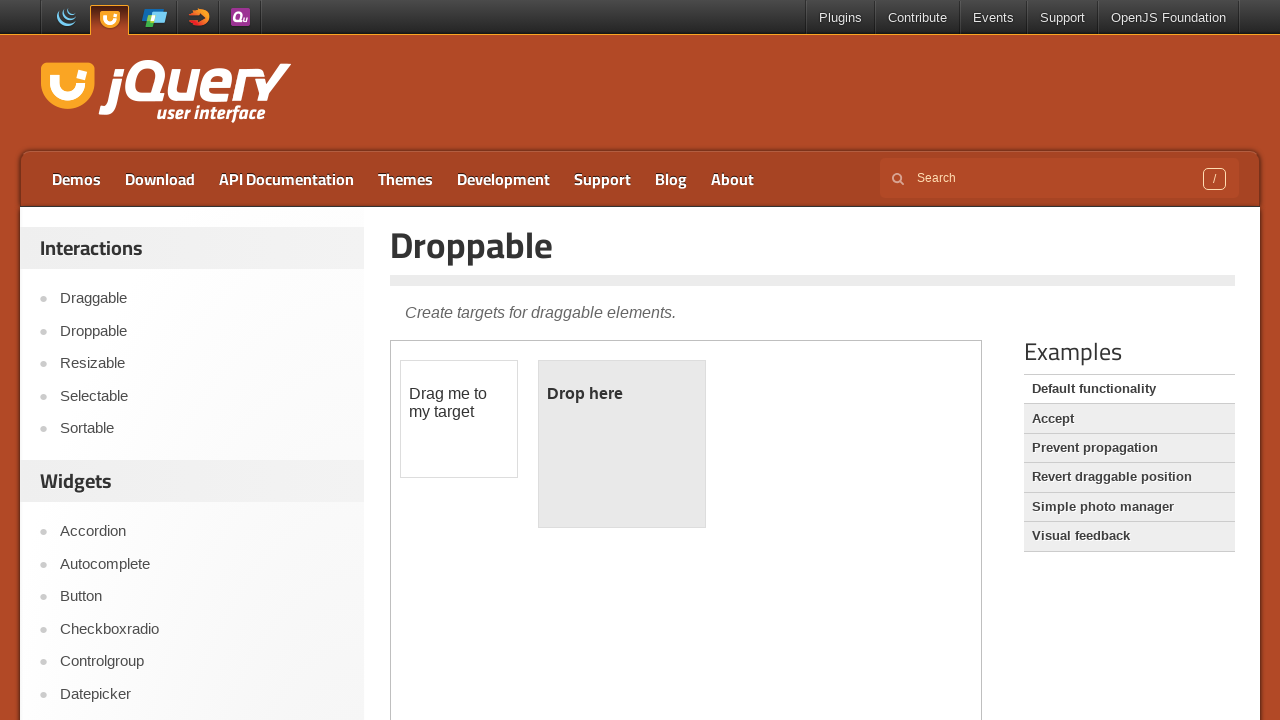

Located droppable element in iframe
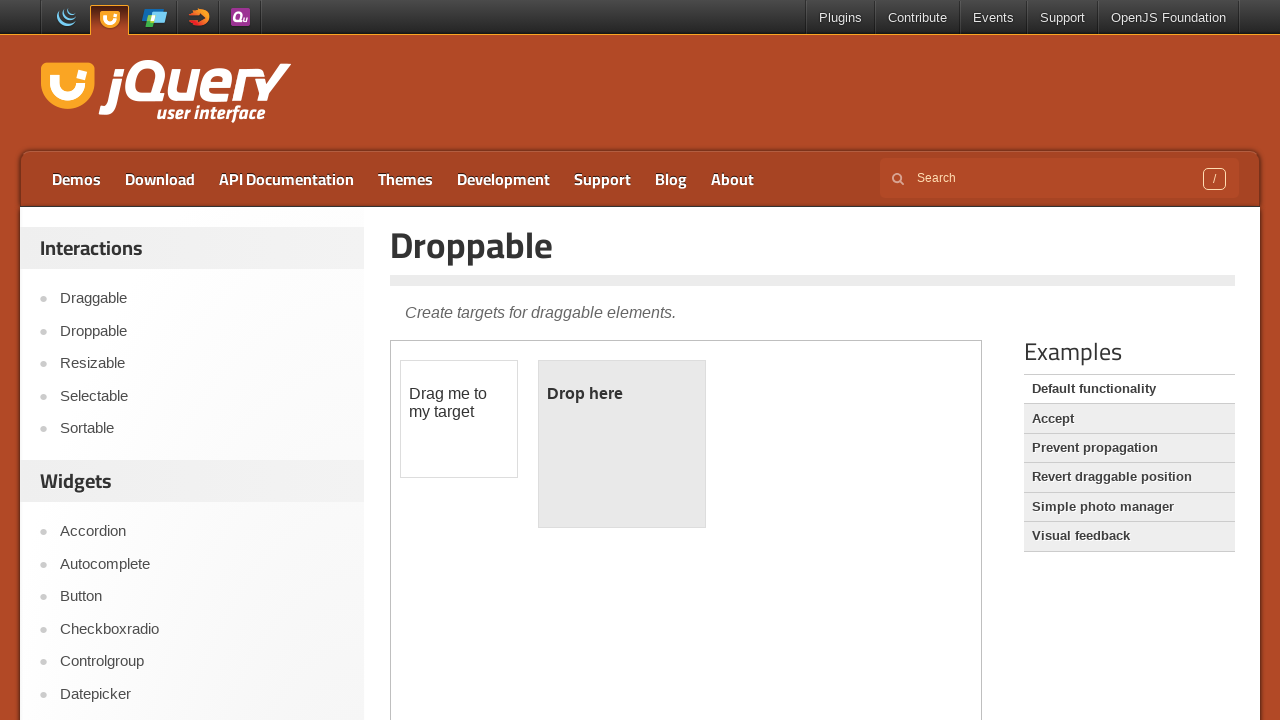

Dragged draggable element to droppable target at (622, 444)
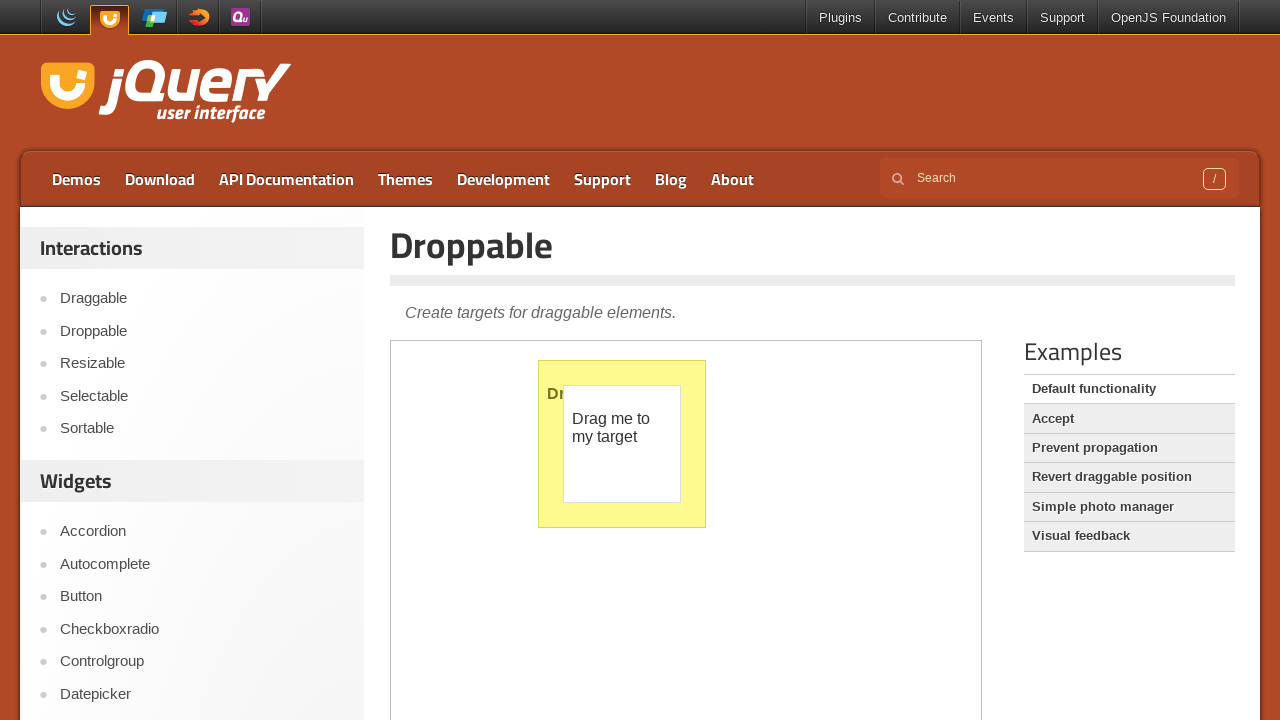

Retrieved droppable element text: 
	Dropped!

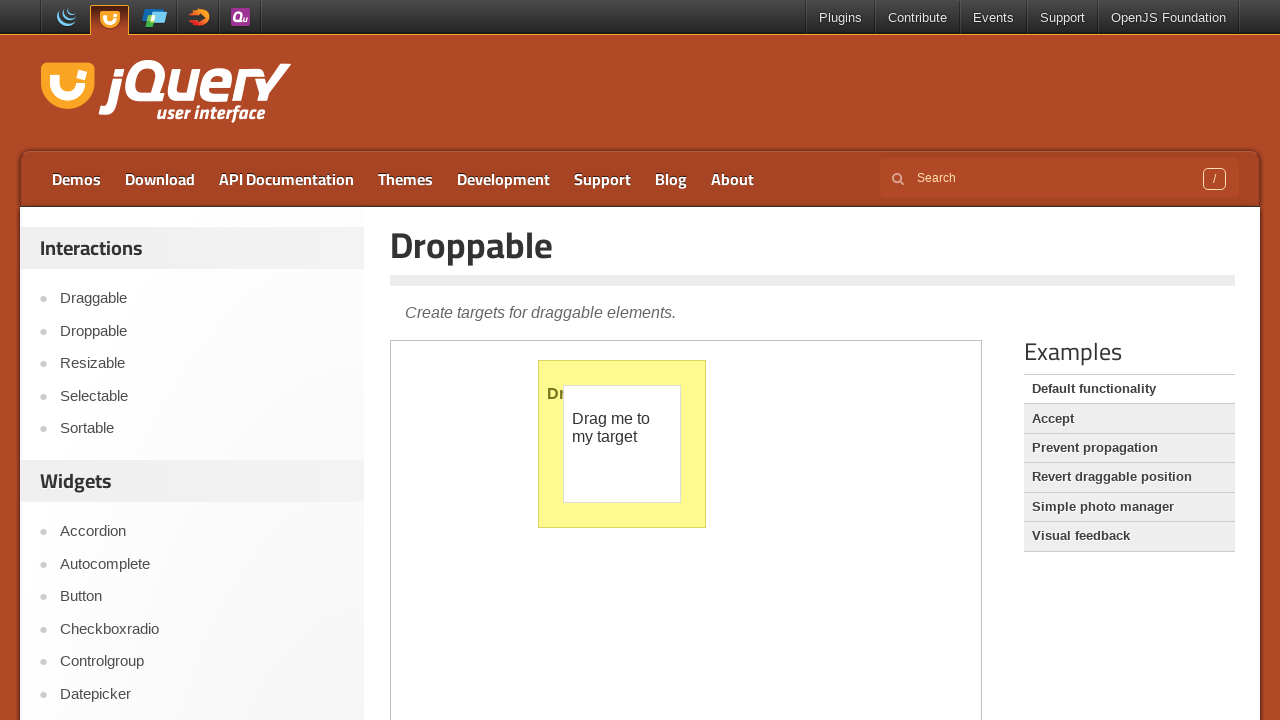

Clicked Draggable link to navigate to draggable demo page at (1129, 477) on a:has-text('Draggable')
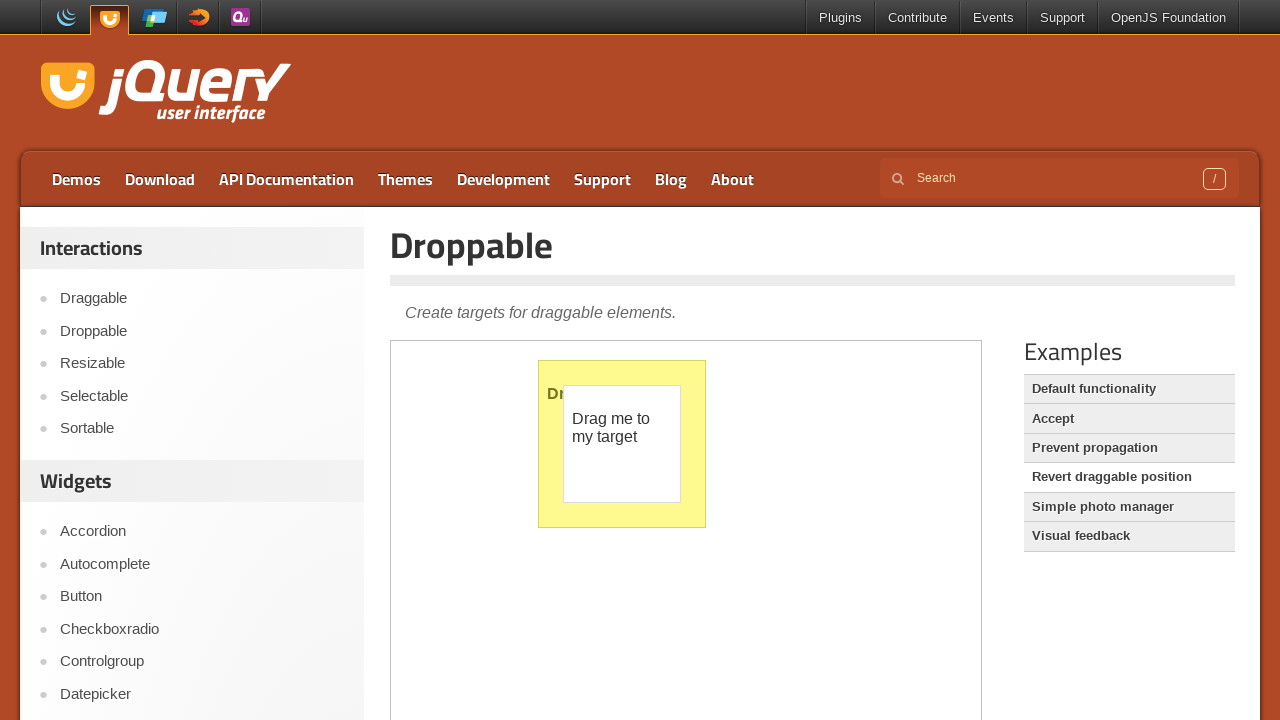

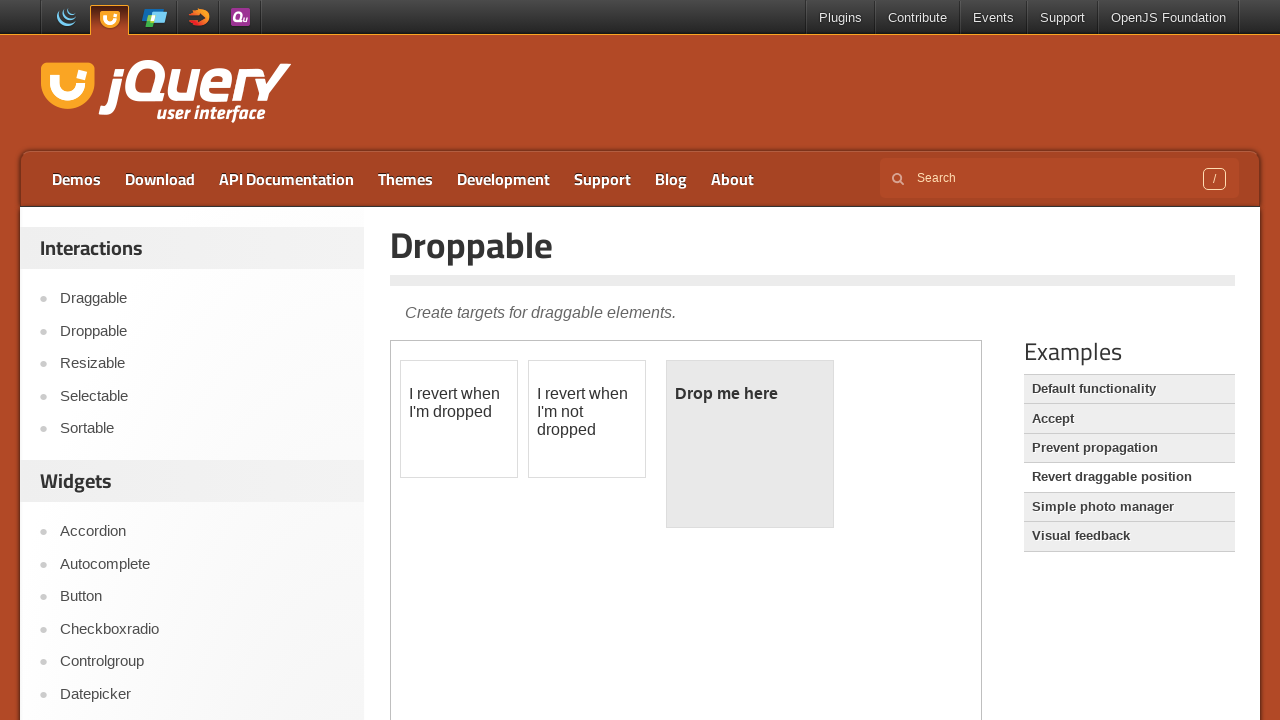